Tests page scrolling functionality by scrolling down 250 pixels on the OrangeHRM homepage using JavaScript execution

Starting URL: https://www.orangehrm.com/

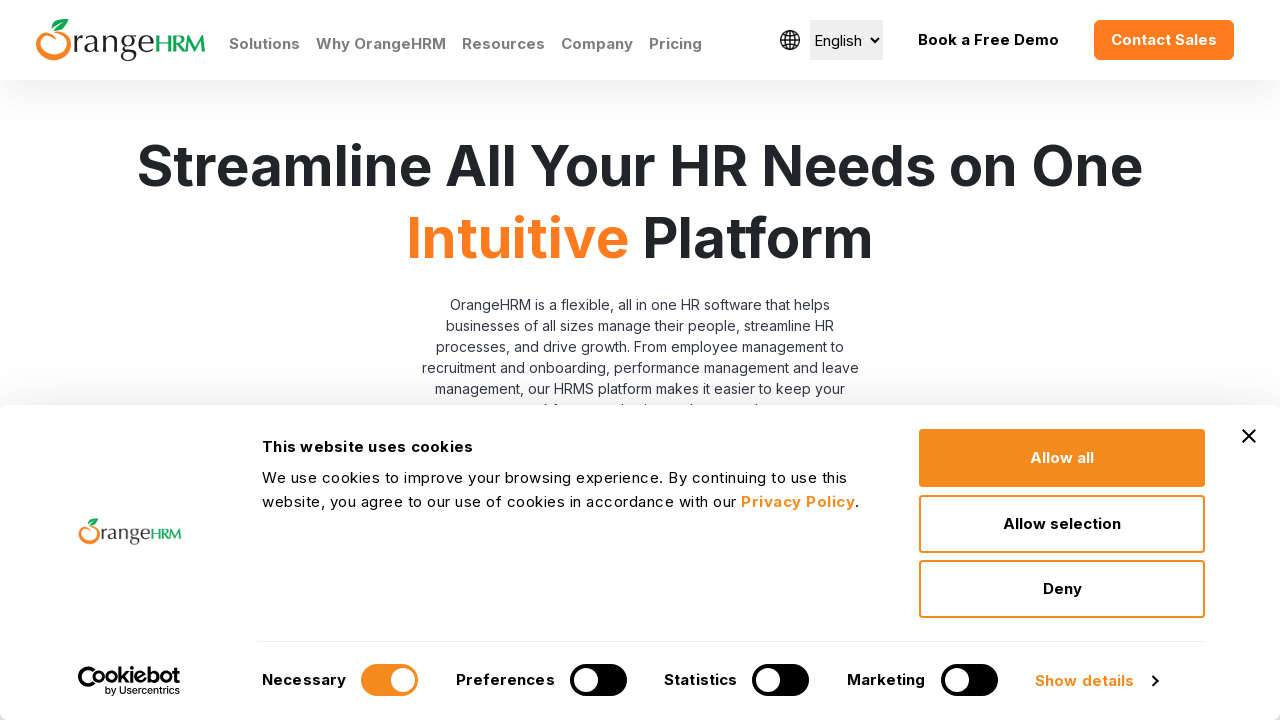

Navigated to OrangeHRM homepage
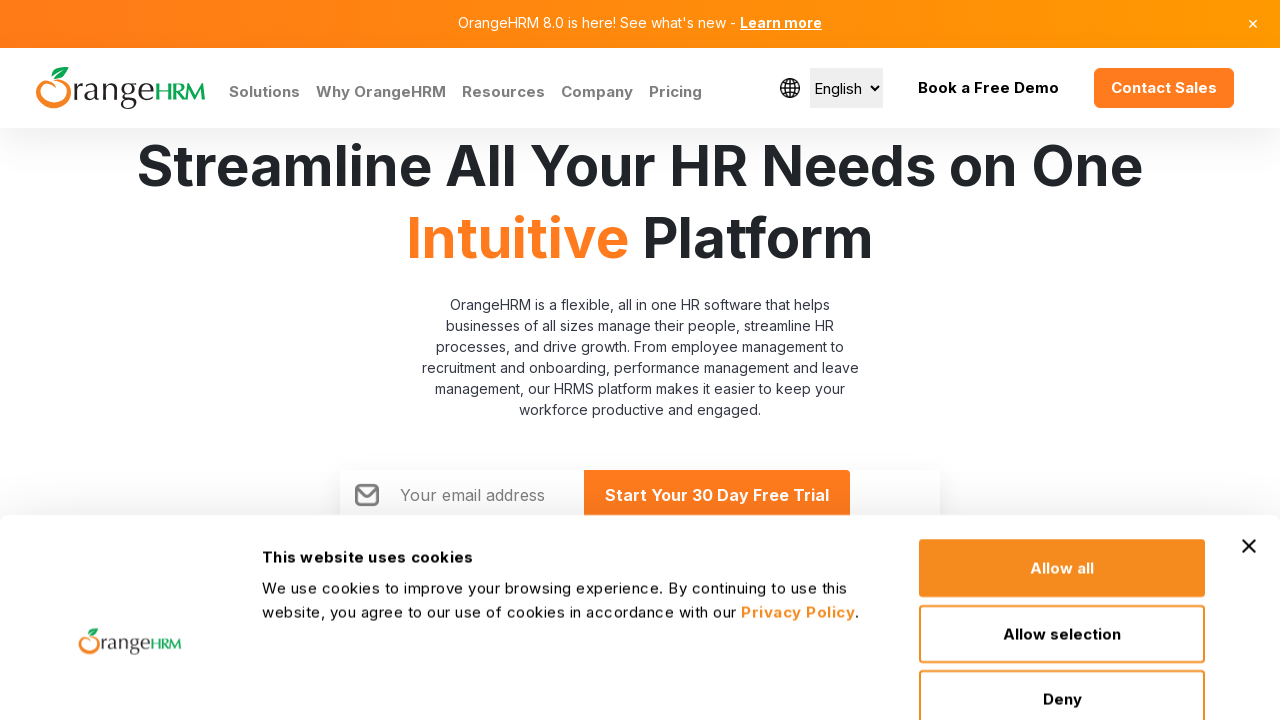

Scrolled down 250 pixels on the page
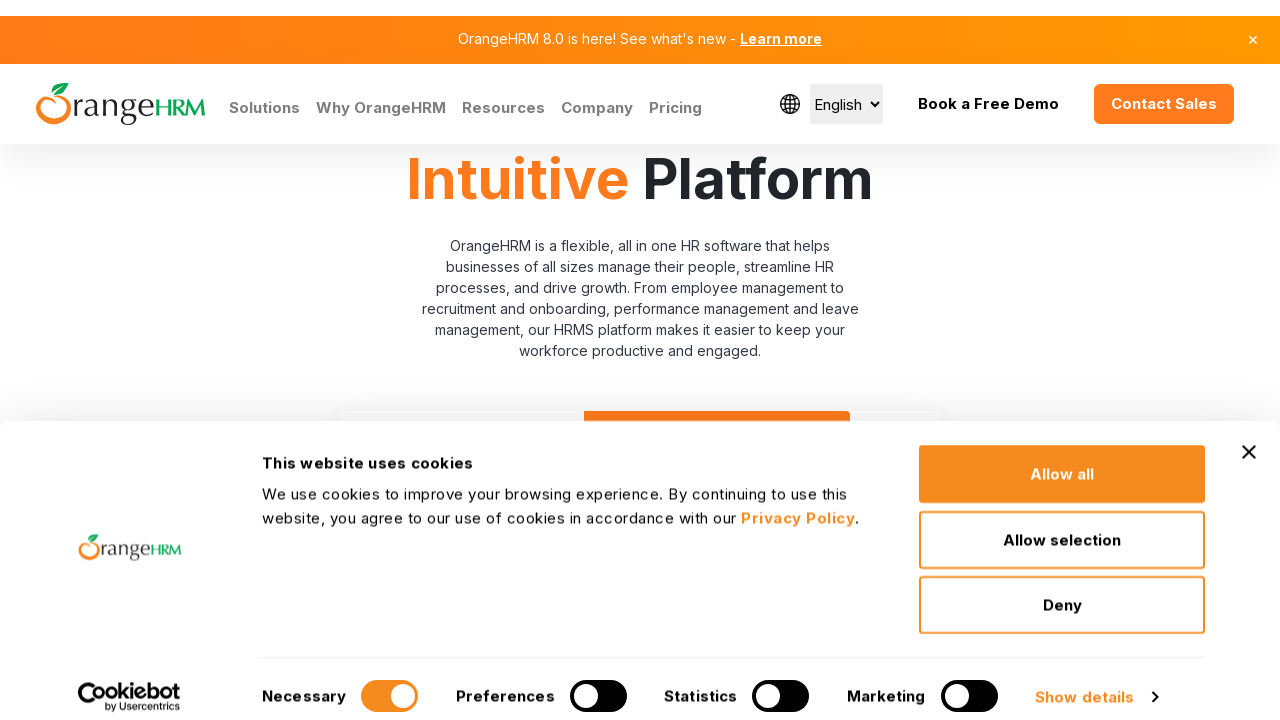

Waited 1 second for scroll animation to complete
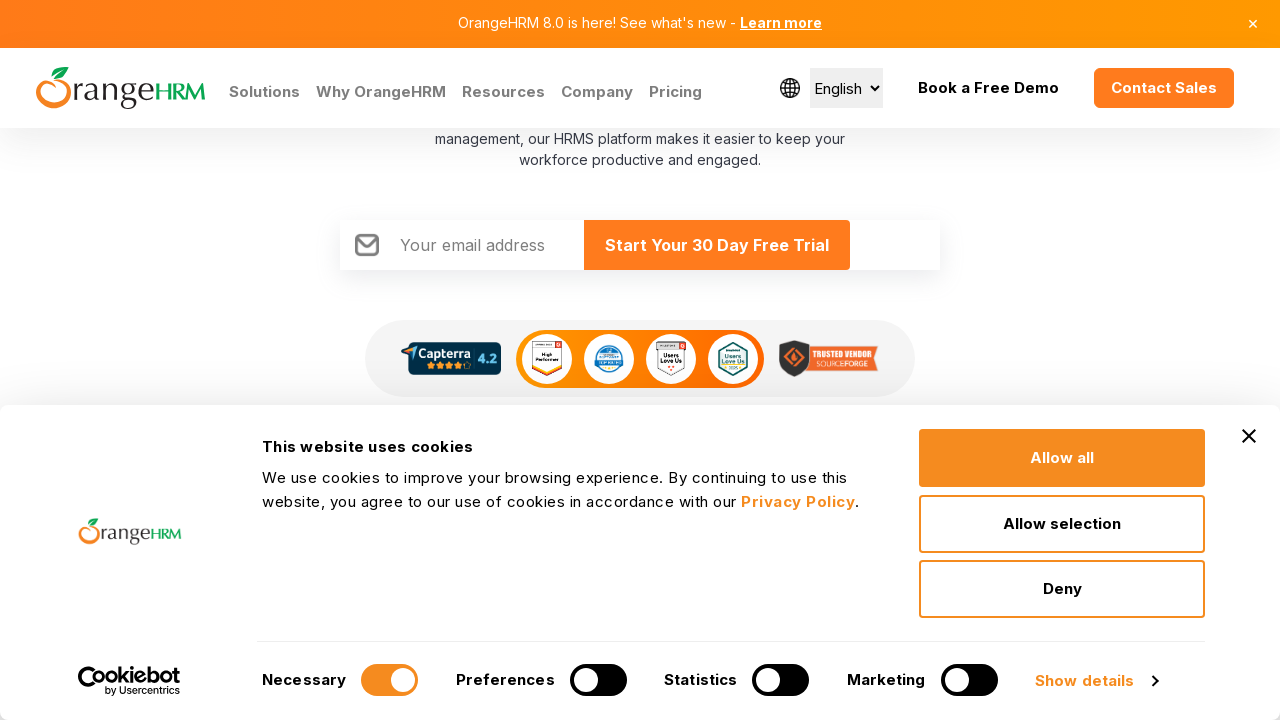

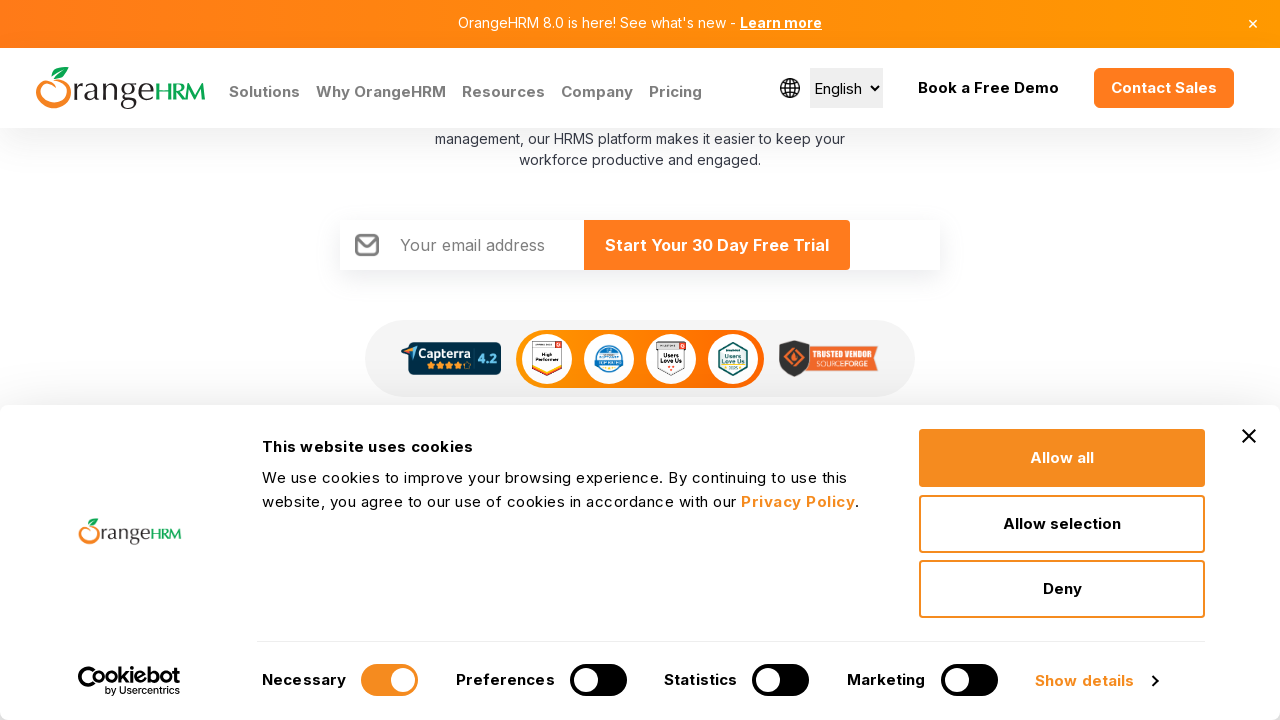